Verifies that the first tab contains the expected input fields for name, email, password, and Facebook login

Starting URL: https://dashboard.zenwel.com/sign-up

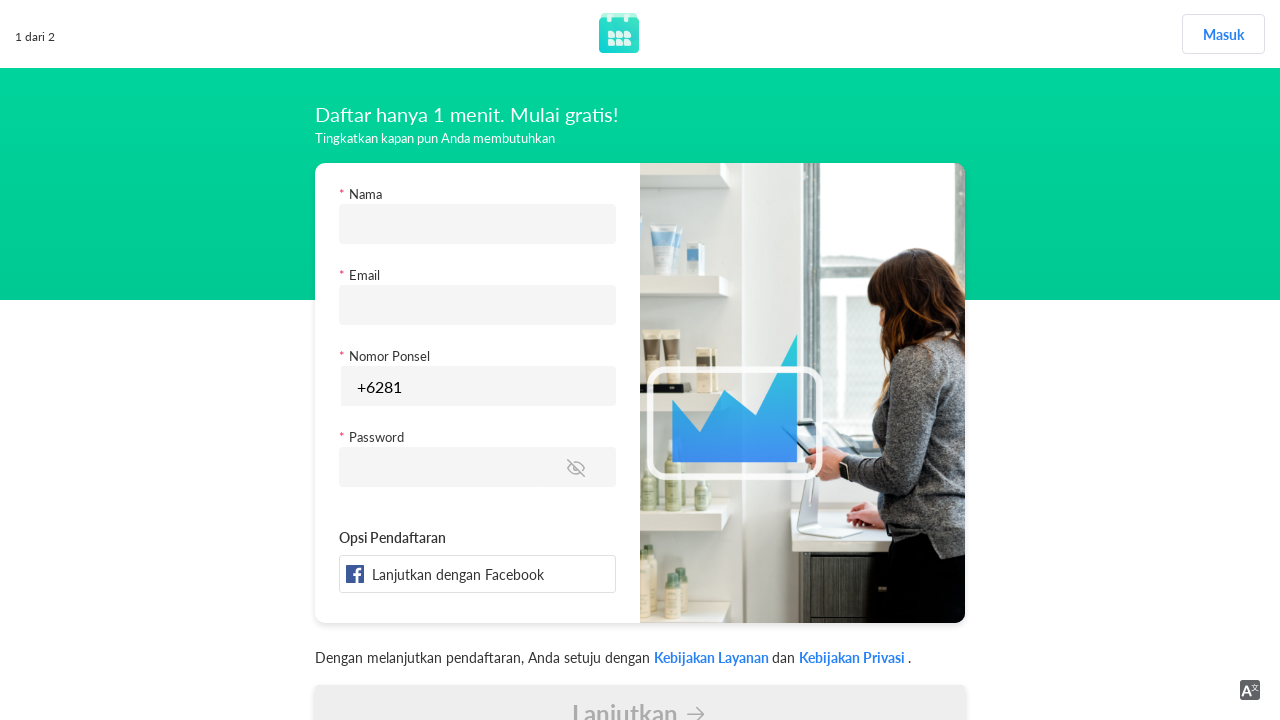

Name input field is present in the first tab
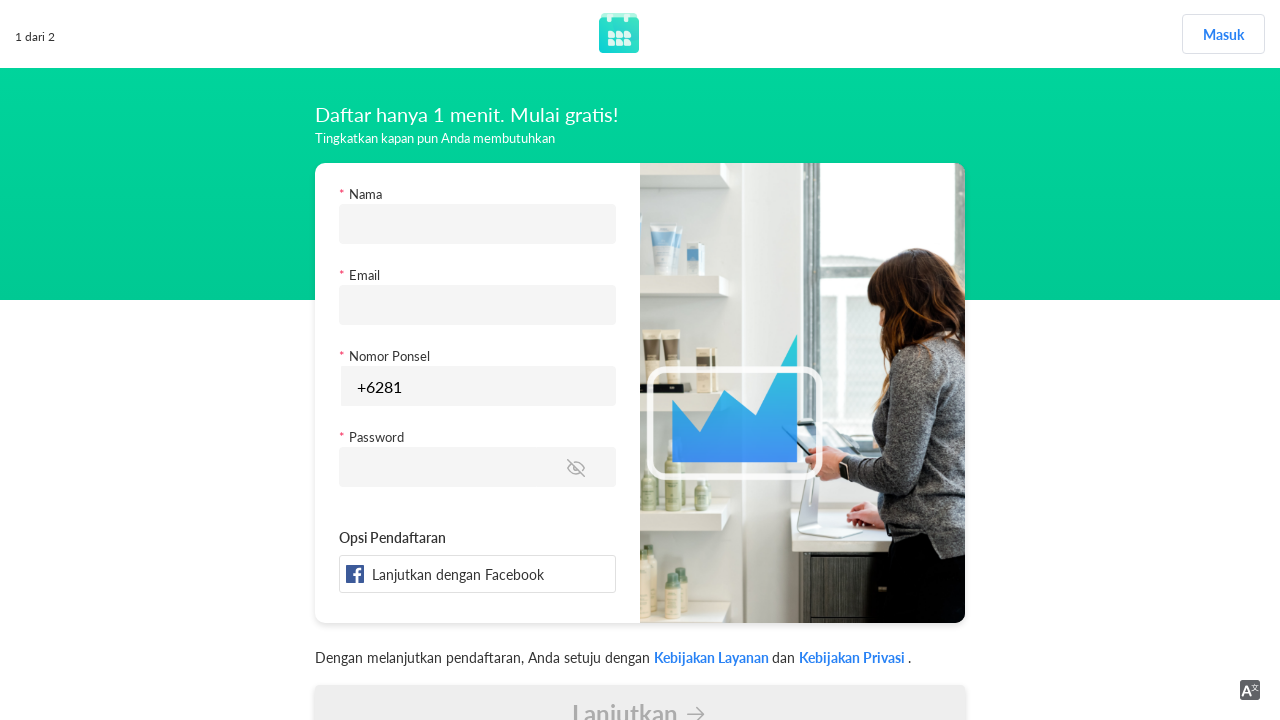

Email input field is present in the first tab
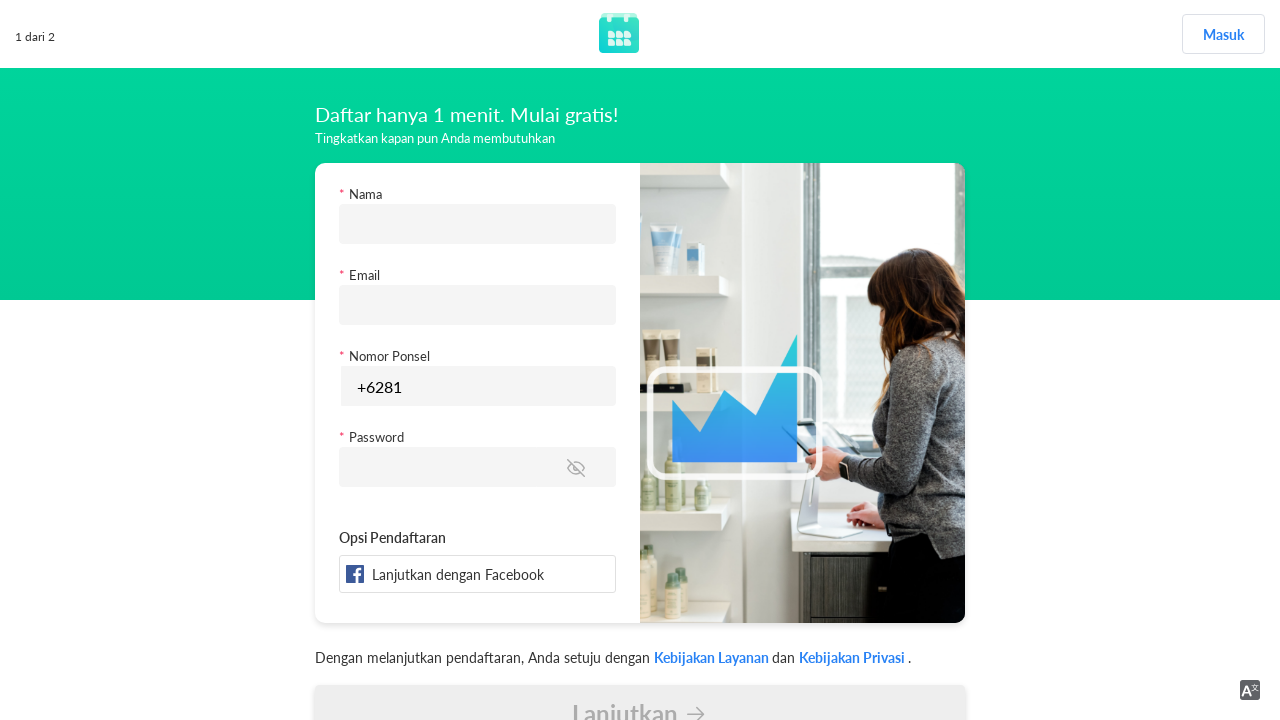

Password input field is present in the first tab
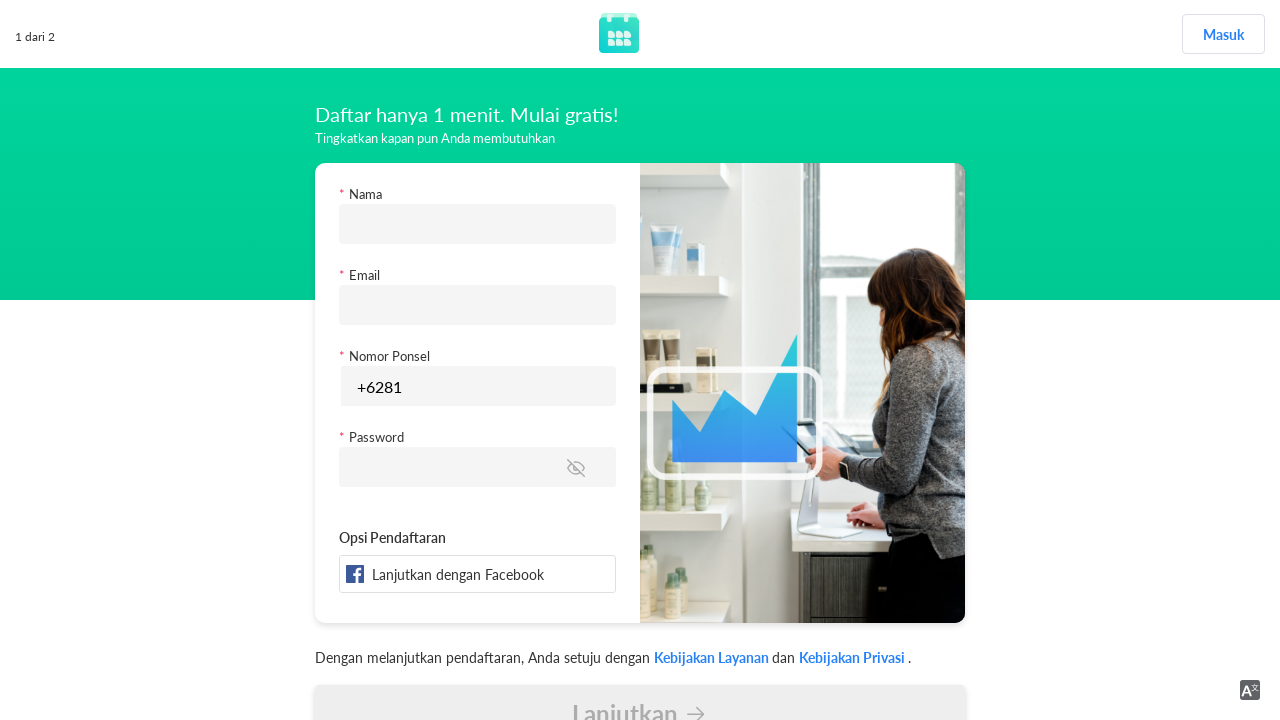

Facebook login button is present in the first tab
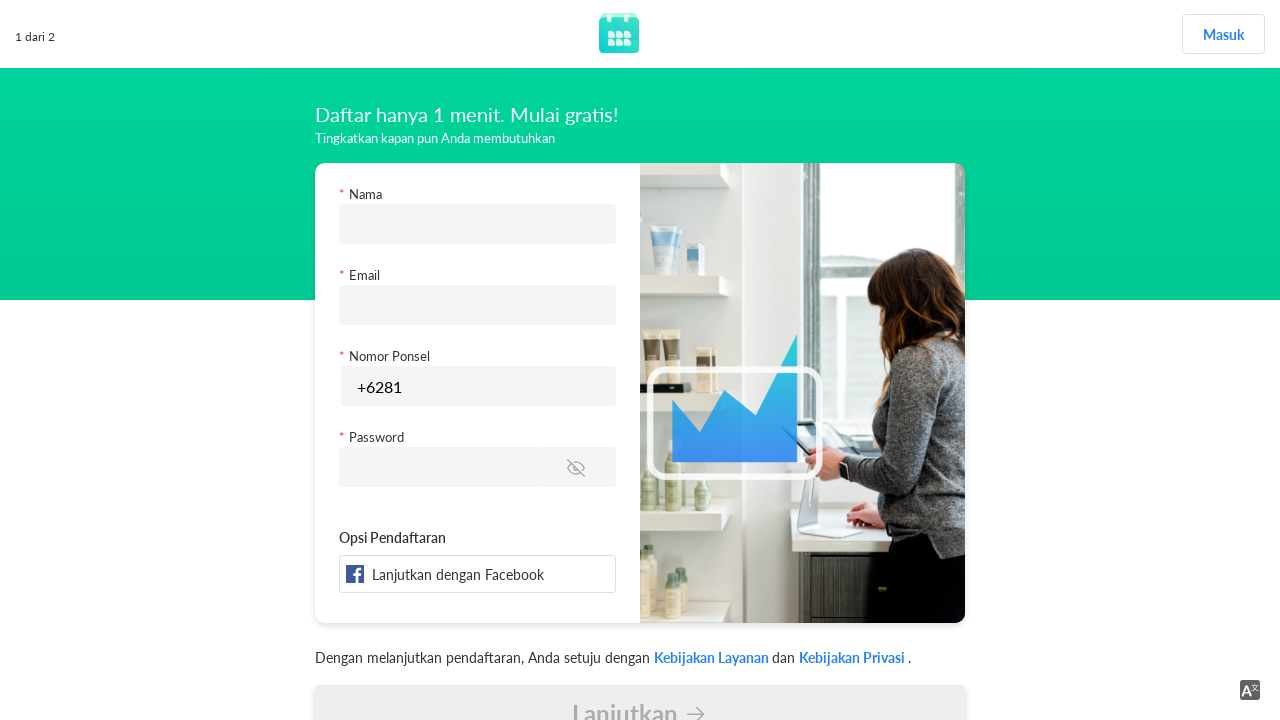

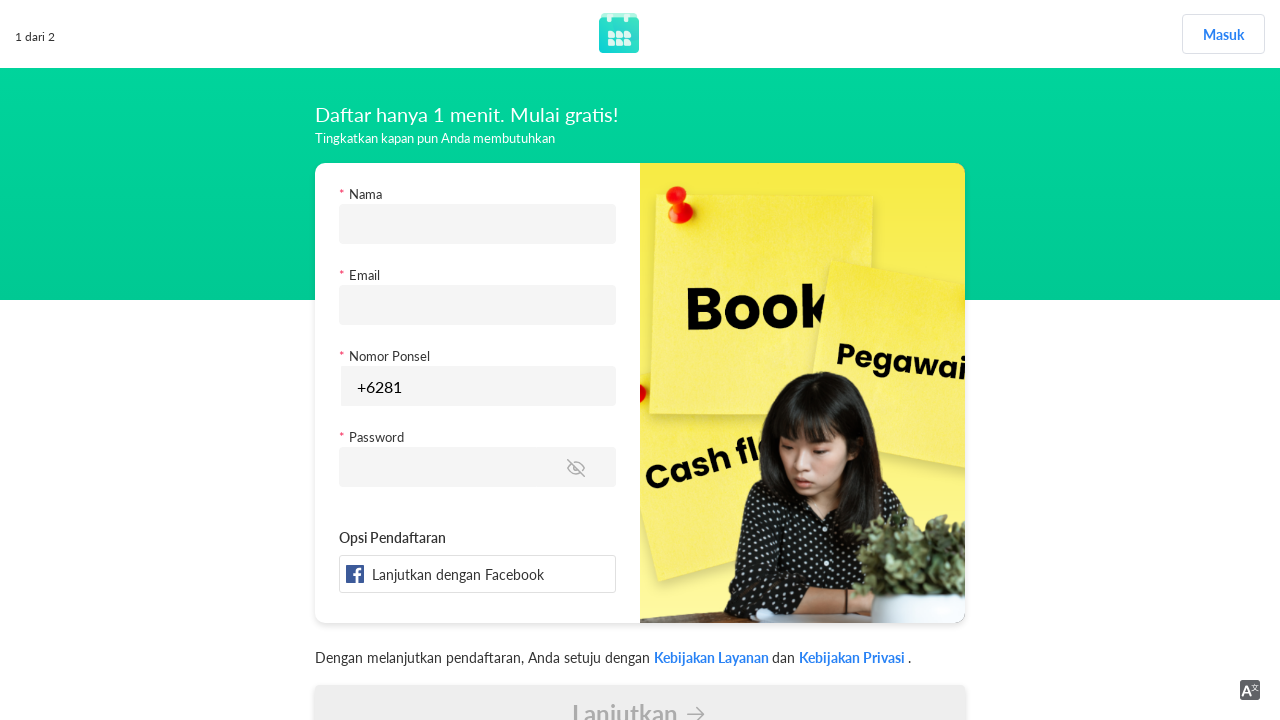